Tests JavaScript alert handling including accepting alerts, dismissing alerts, and entering text in prompt alerts

Starting URL: https://demo.automationtesting.in/Alerts.html

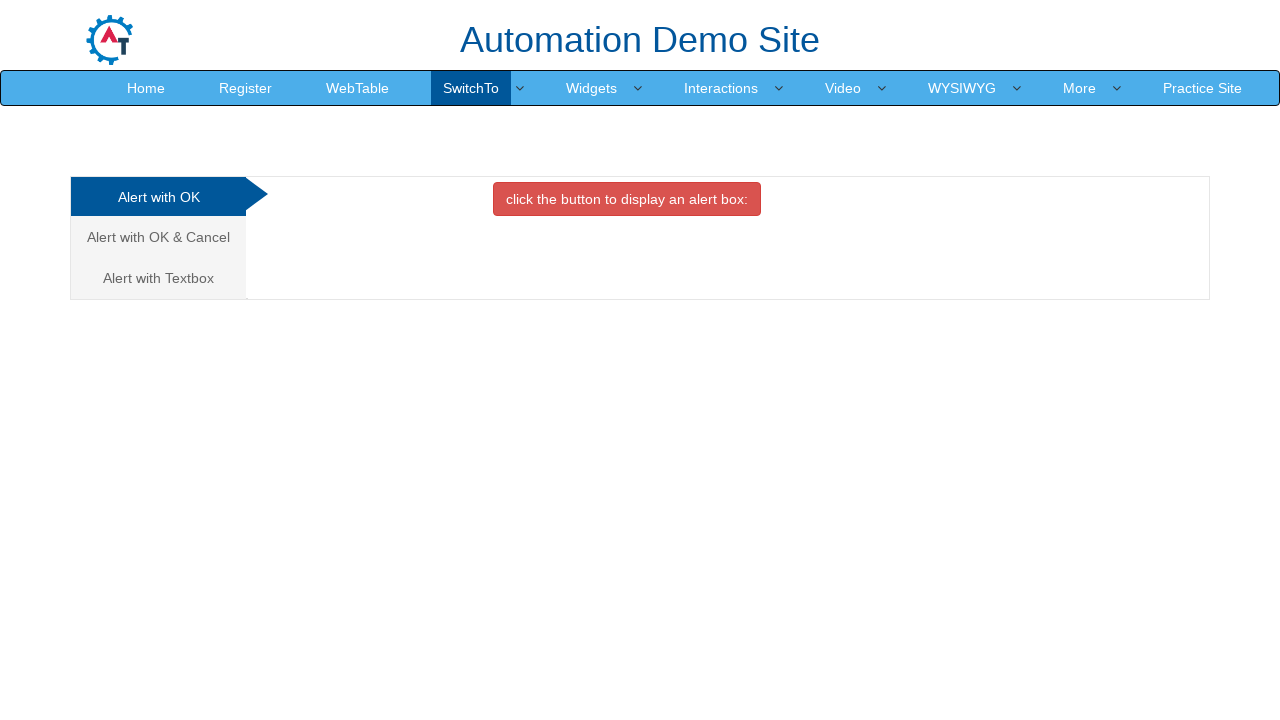

Clicked on 'Alert with OK & Cancel' tab at (158, 237) on xpath=//a[normalize-space()='Alert with OK & Cancel']
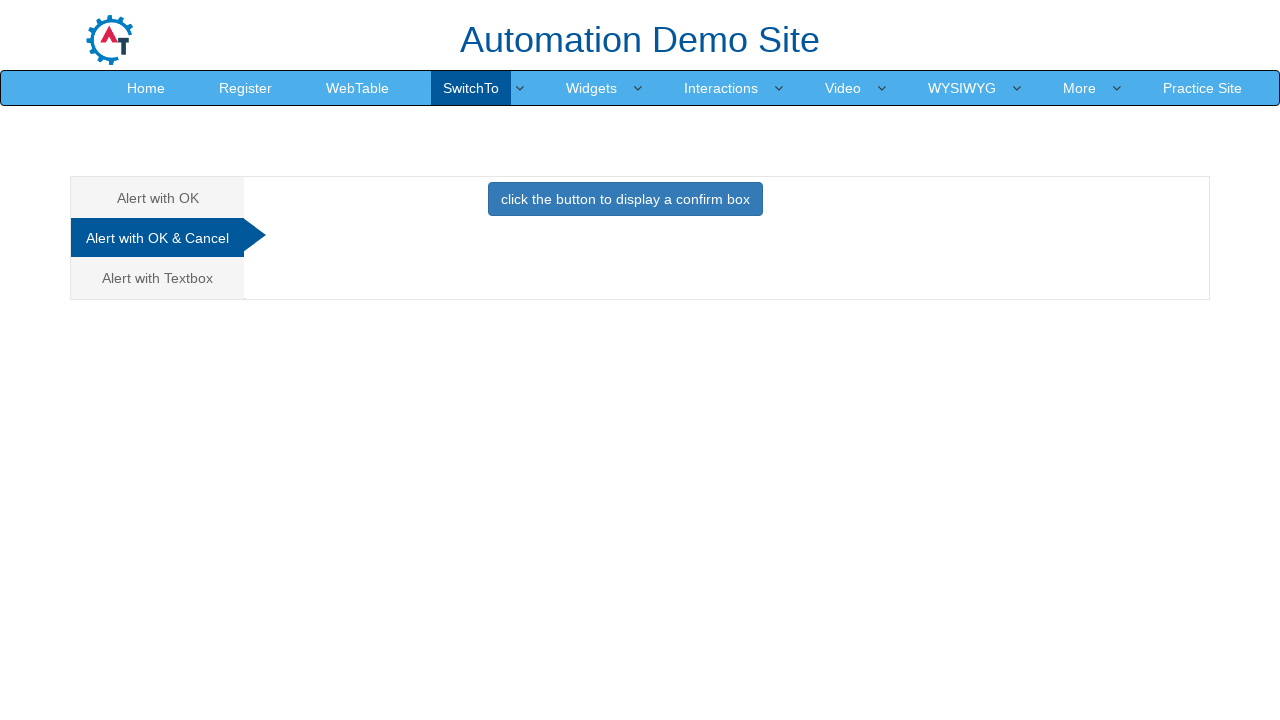

Clicked button to display confirm box at (625, 199) on xpath=//button[normalize-space()='click the button to display a confirm box']
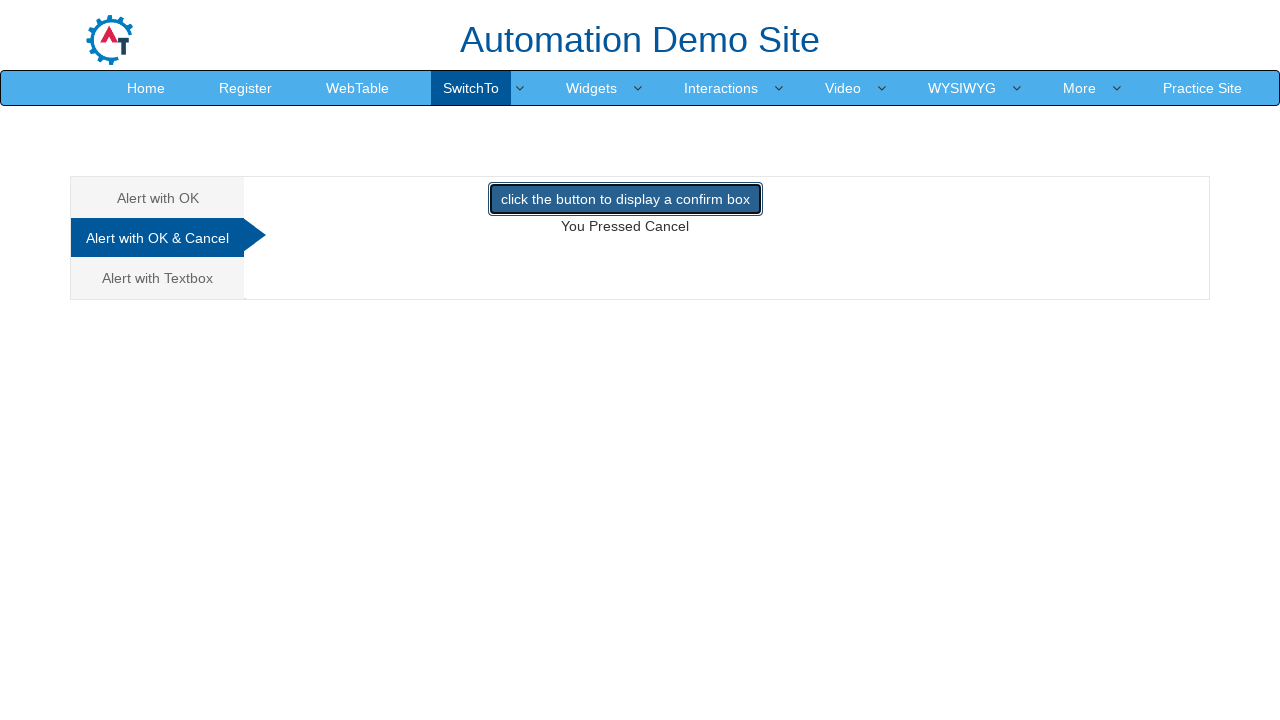

Set up dialog handler to accept alert
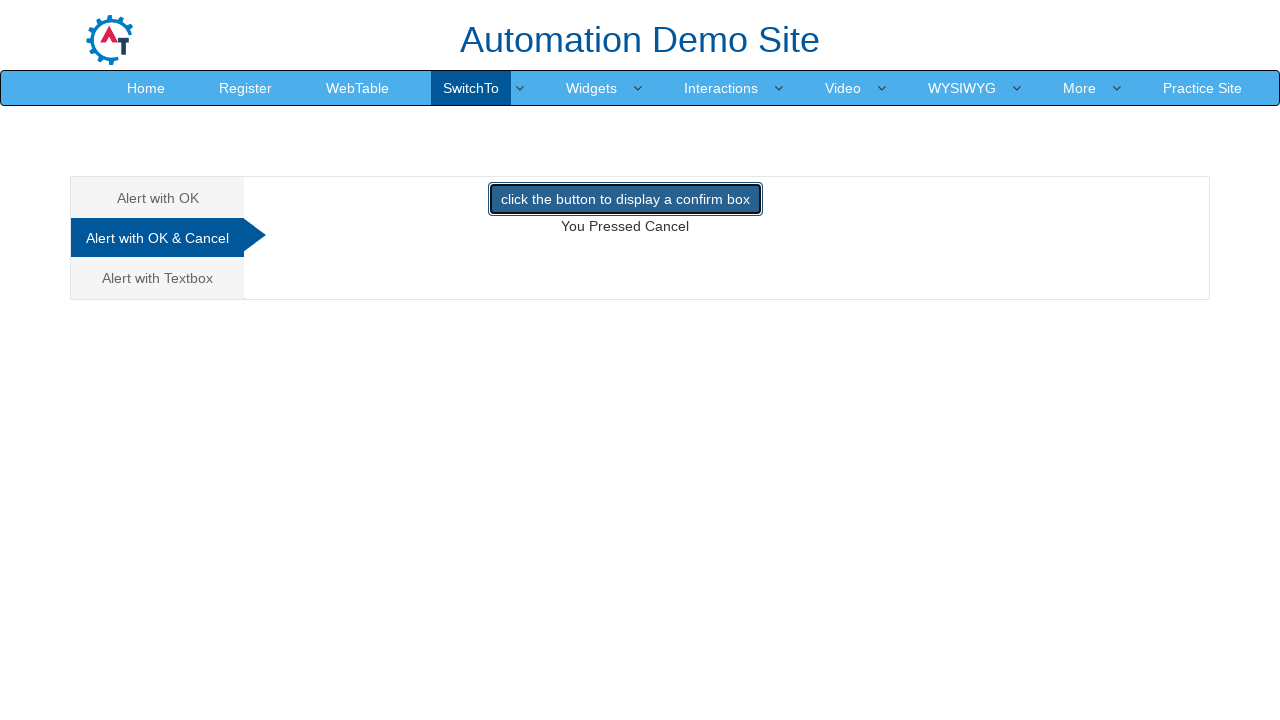

Clicked button again to display confirm box at (625, 199) on xpath=//button[normalize-space()='click the button to display a confirm box']
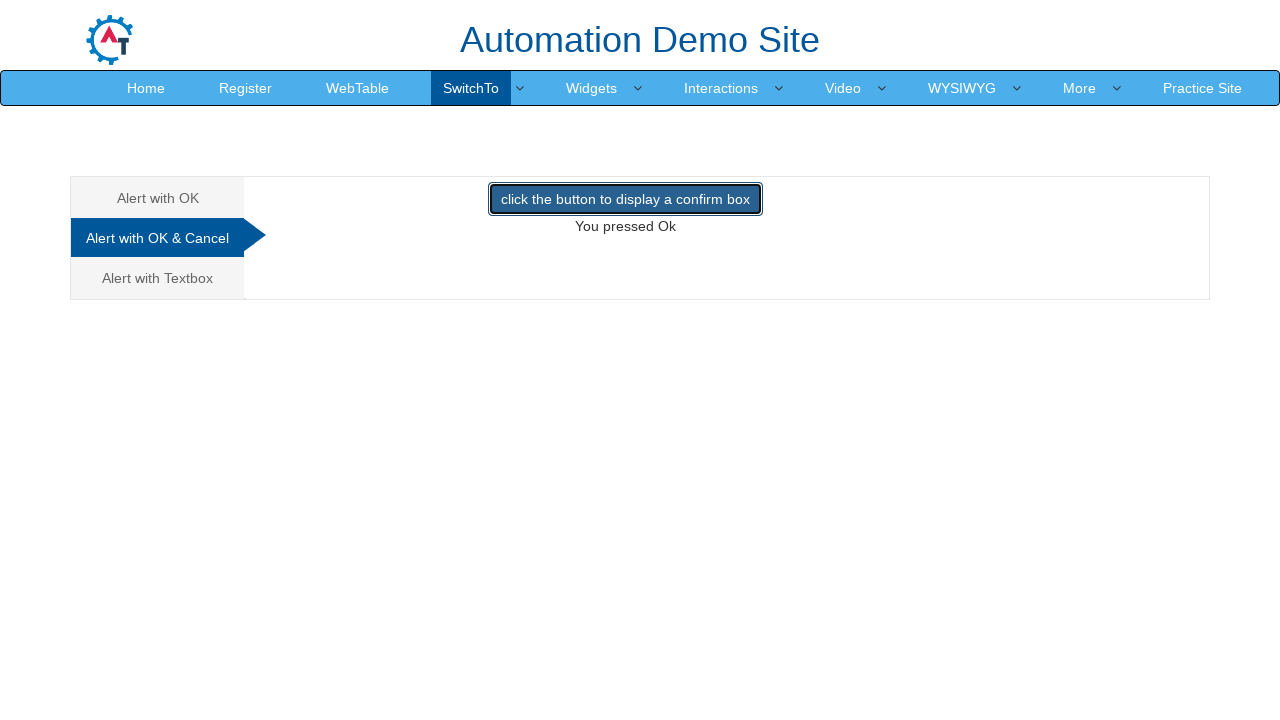

Set up dialog handler to dismiss alert
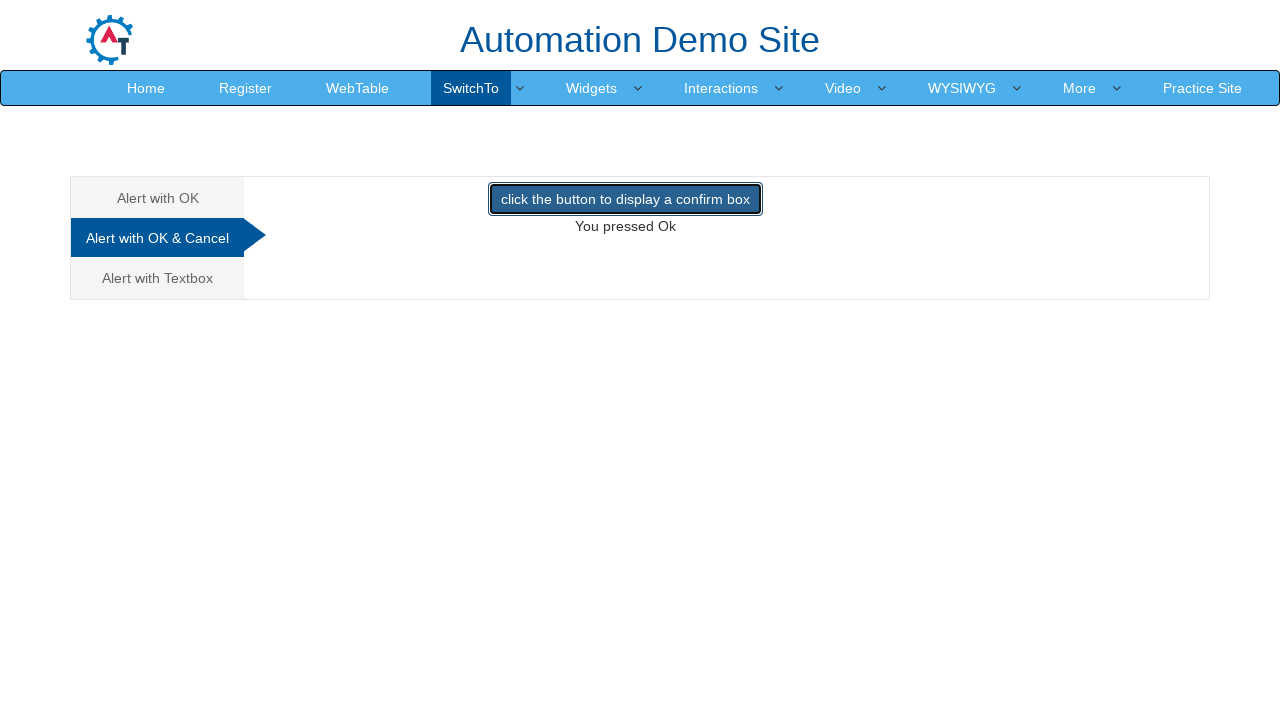

Clicked on 'Alert with Textbox' tab at (158, 278) on xpath=//a[normalize-space()='Alert with Textbox']
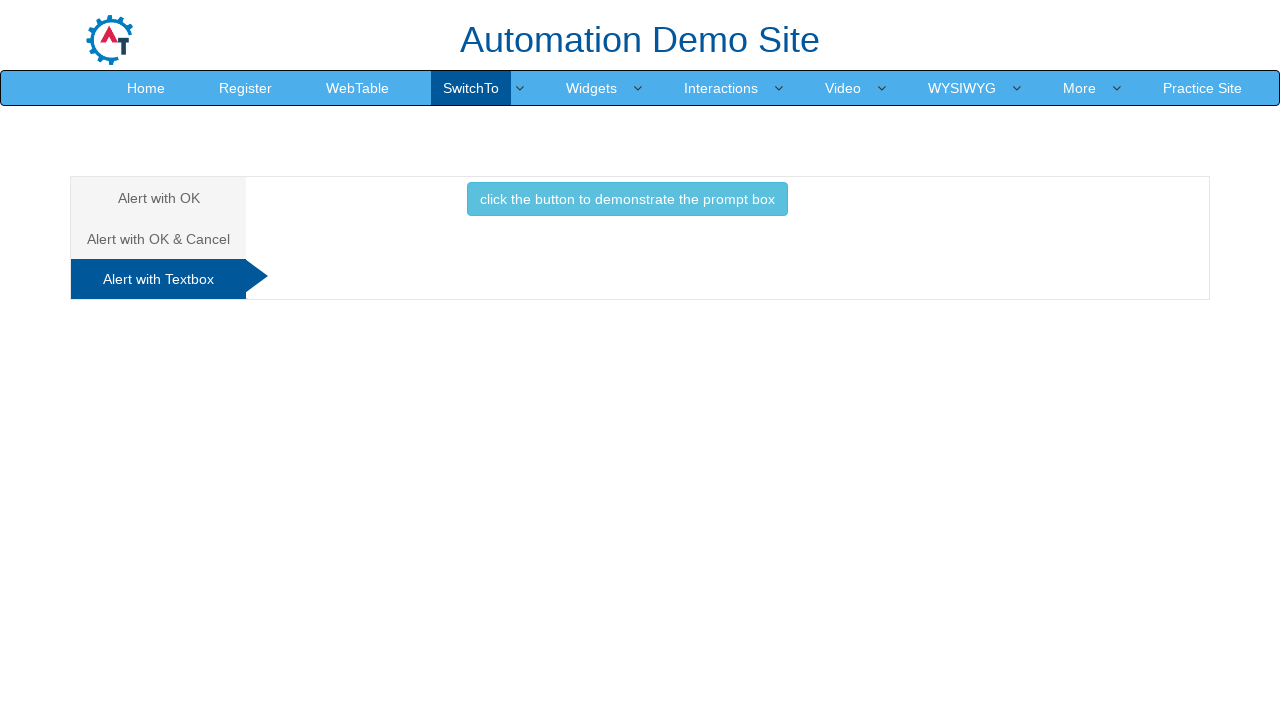

Clicked button to display prompt box at (627, 199) on xpath=//button[normalize-space()='click the button to demonstrate the prompt box
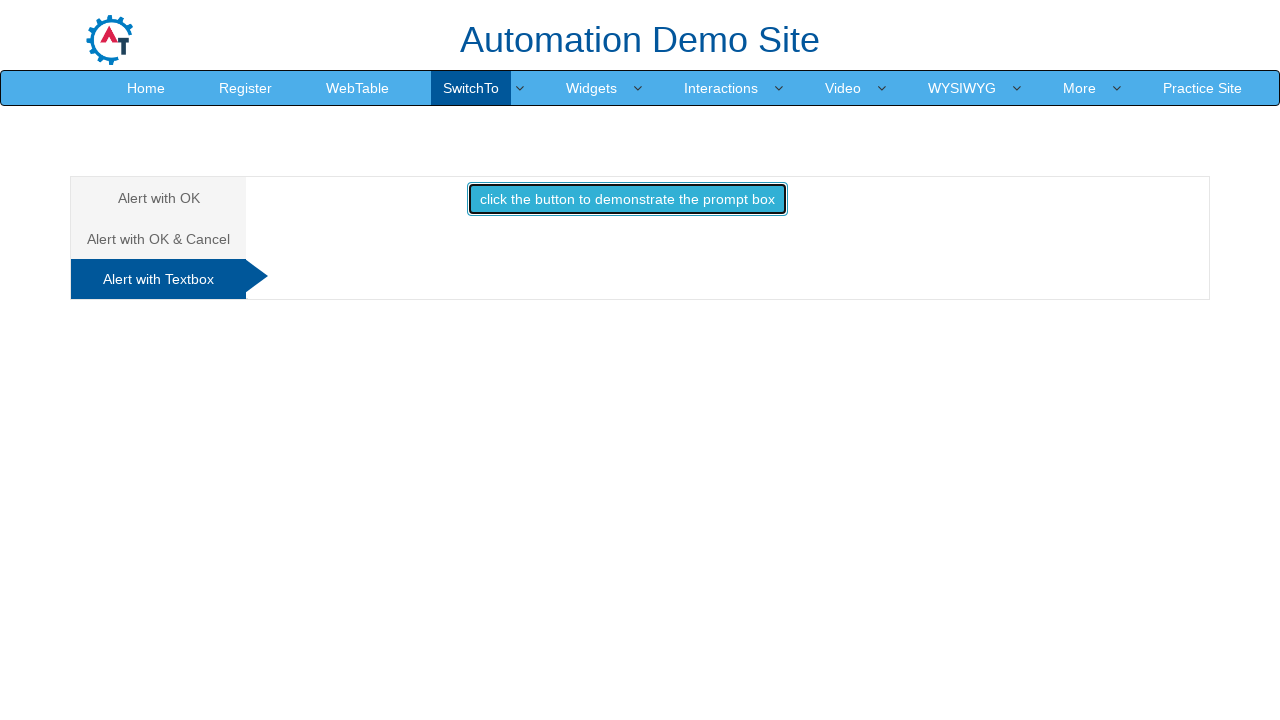

Set up dialog handler to enter text 'Afrin' and accept prompt
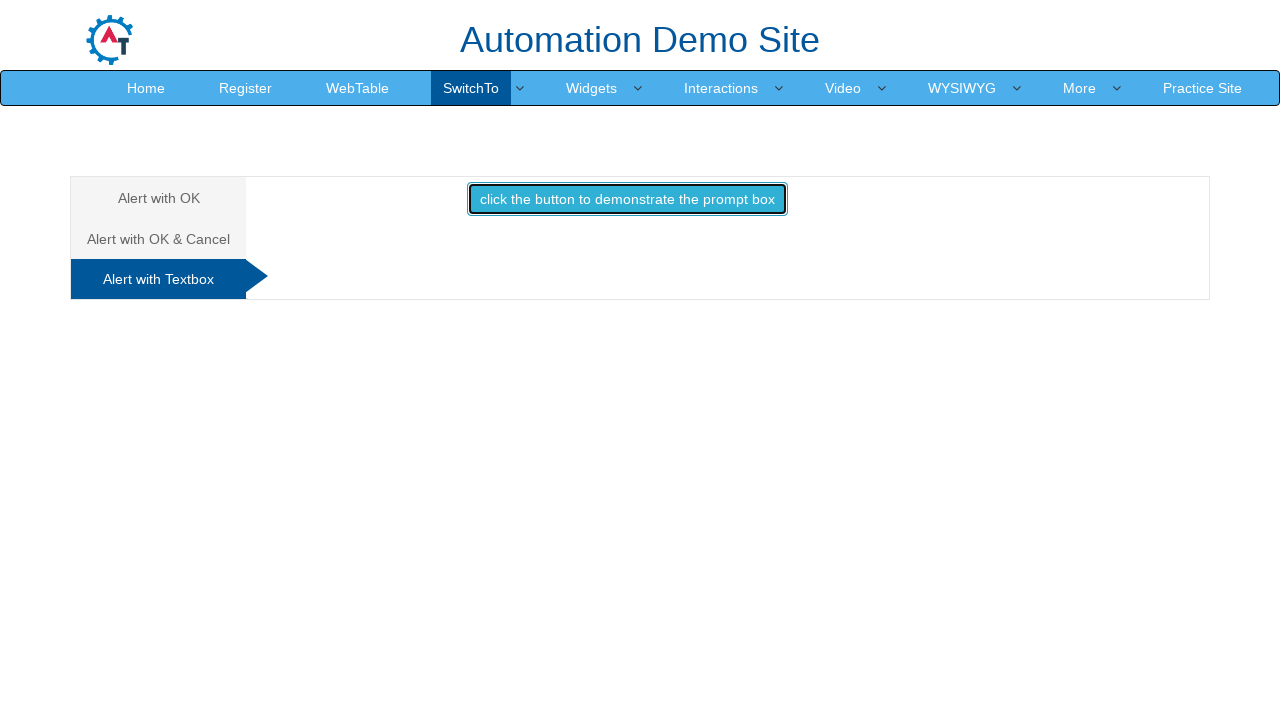

Triggered prompt box by evaluating JavaScript
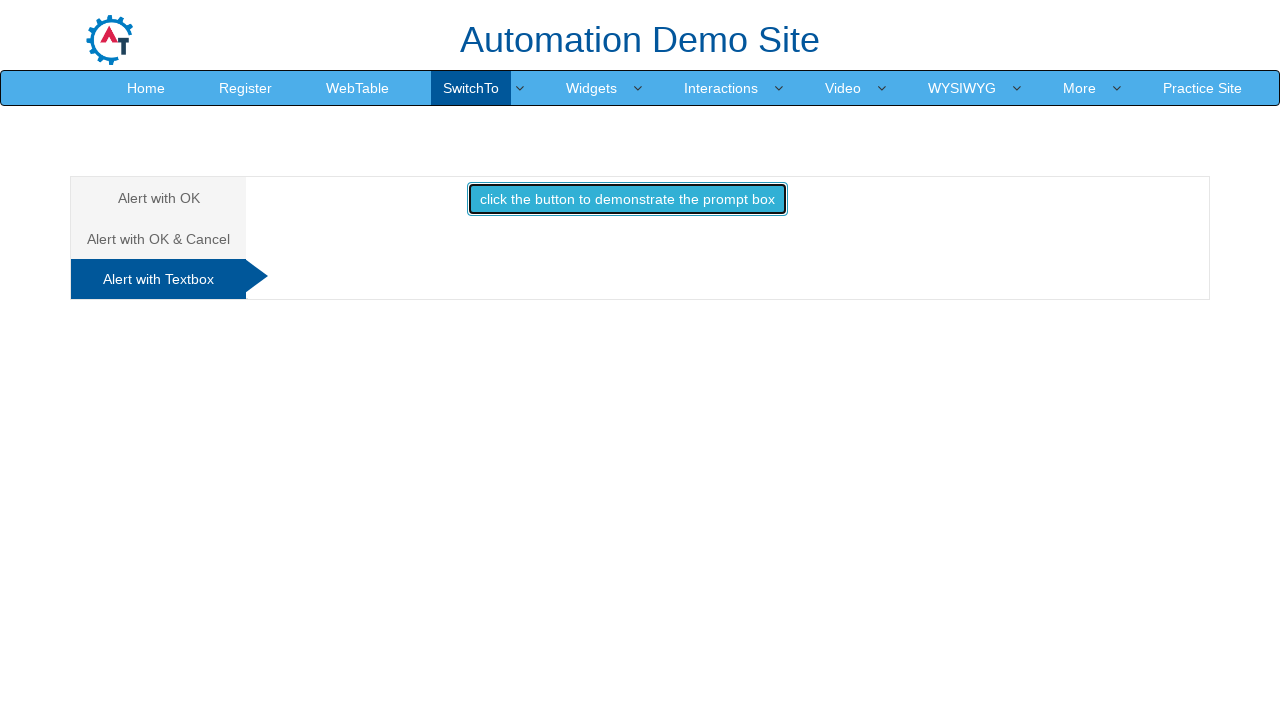

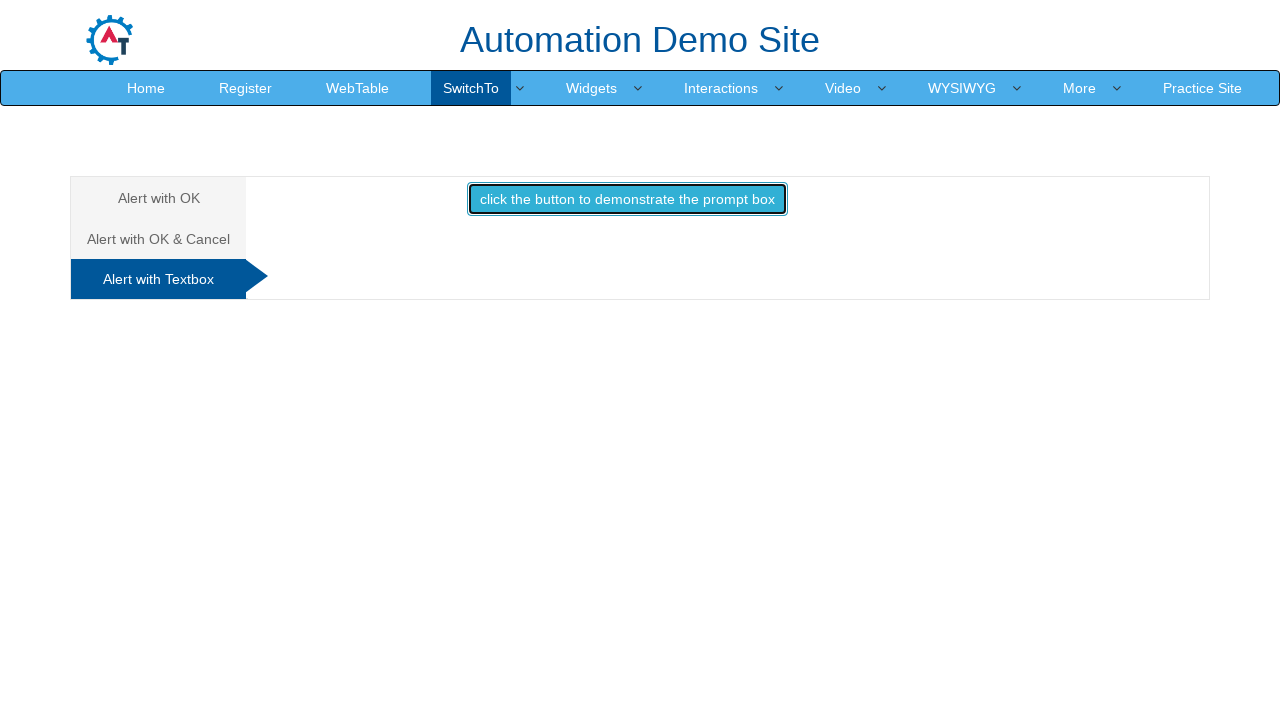